Tests a simple form by filling in first name, last name, city, and country fields, then clicking the submit button.

Starting URL: http://suninjuly.github.io/simple_form_find_task.html

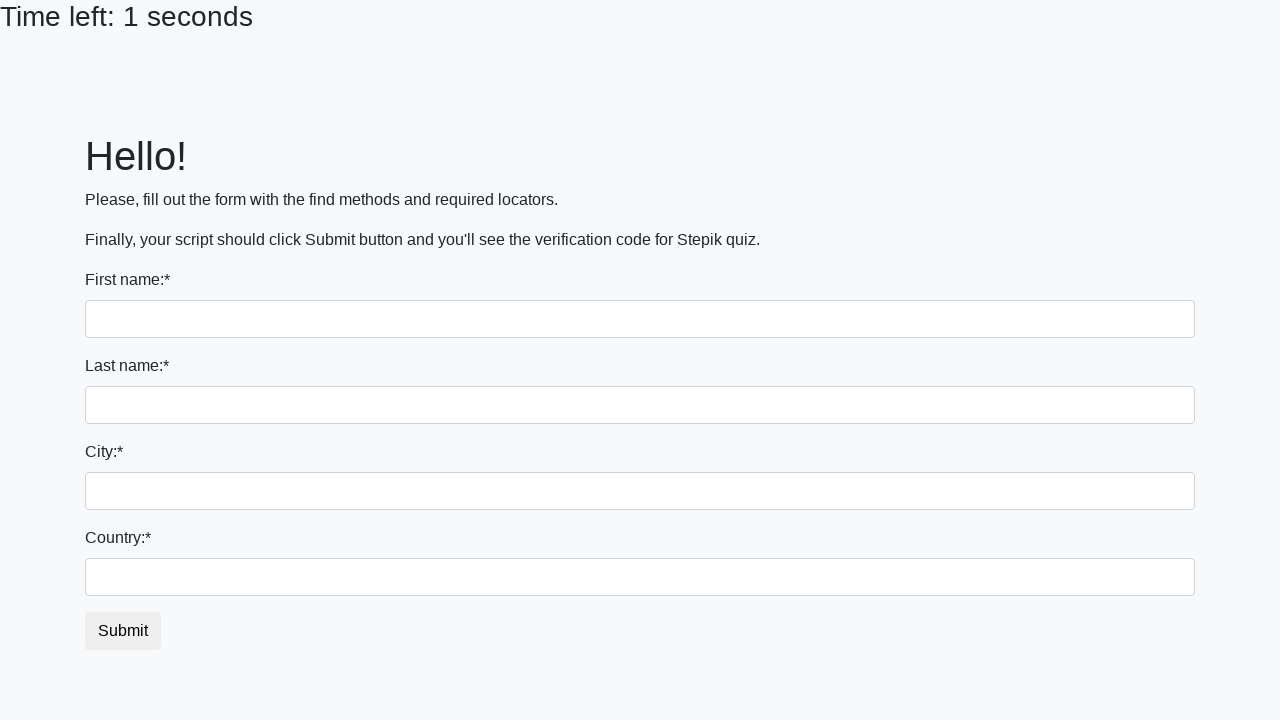

Filled first name field with 'Ivan' on input[name='first_name']
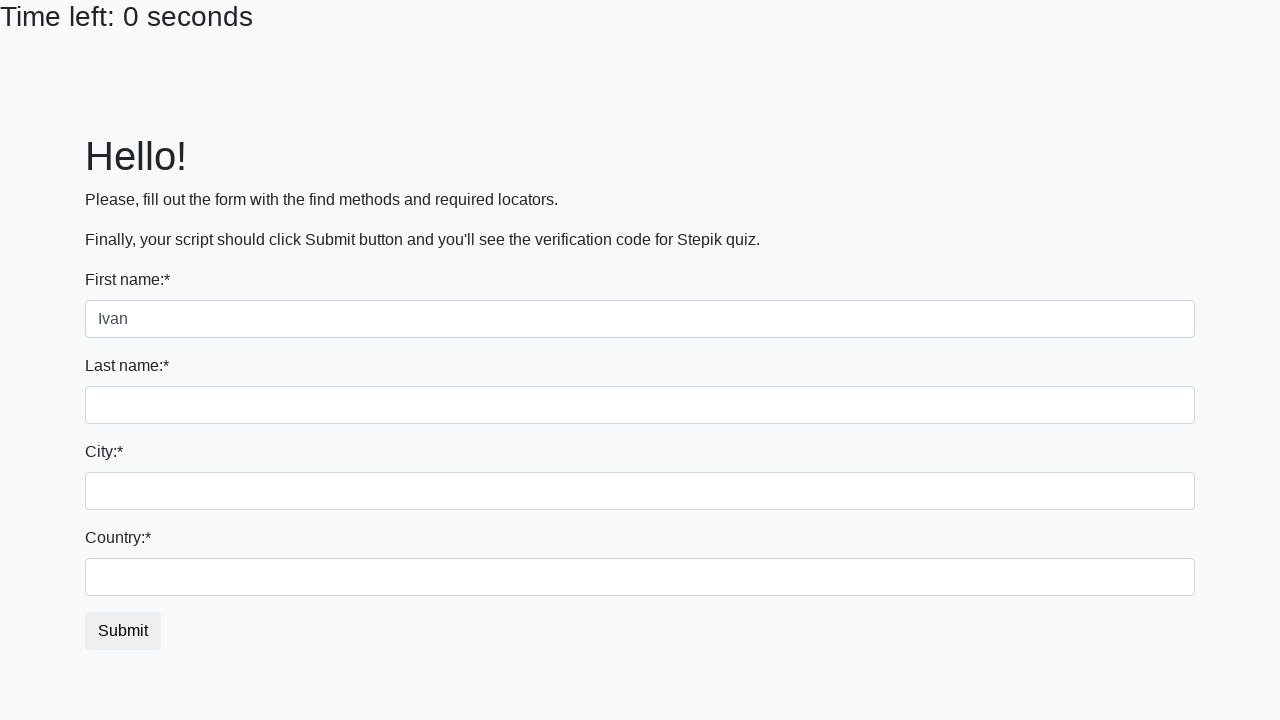

Filled last name field with 'Petrov' on input[name='last_name']
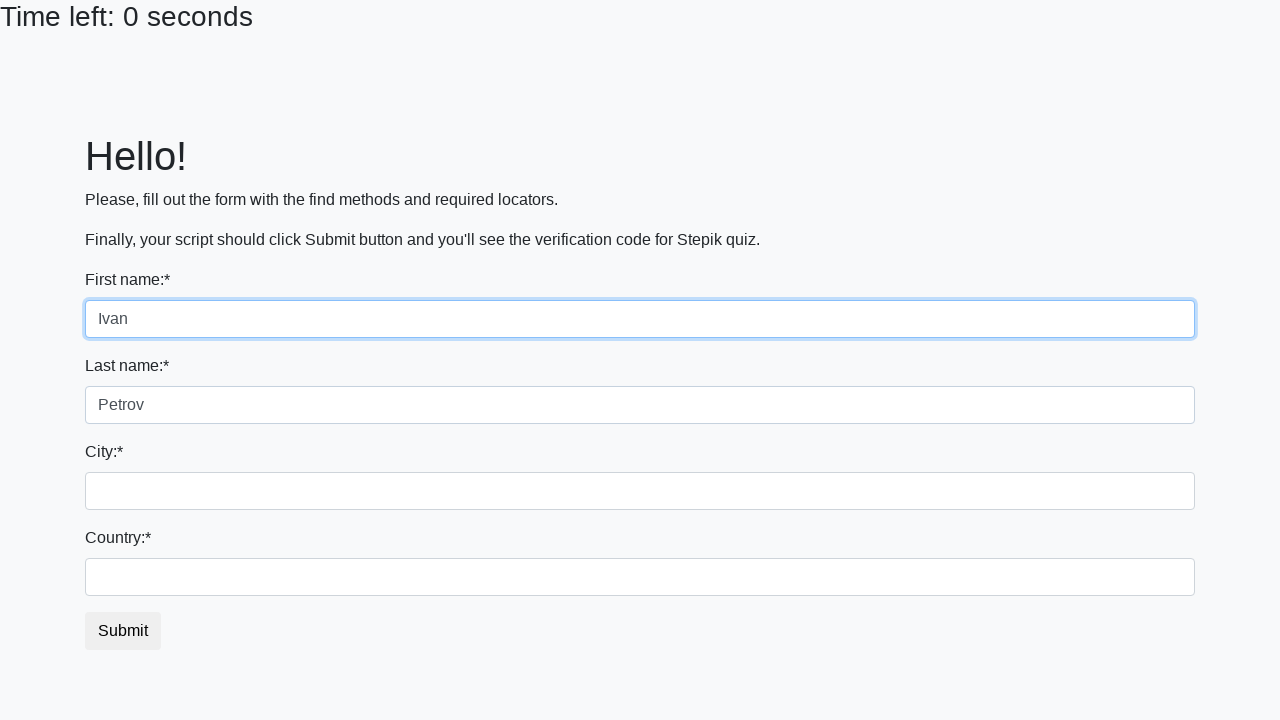

Filled city field with 'Smolensk' on .form-control.city
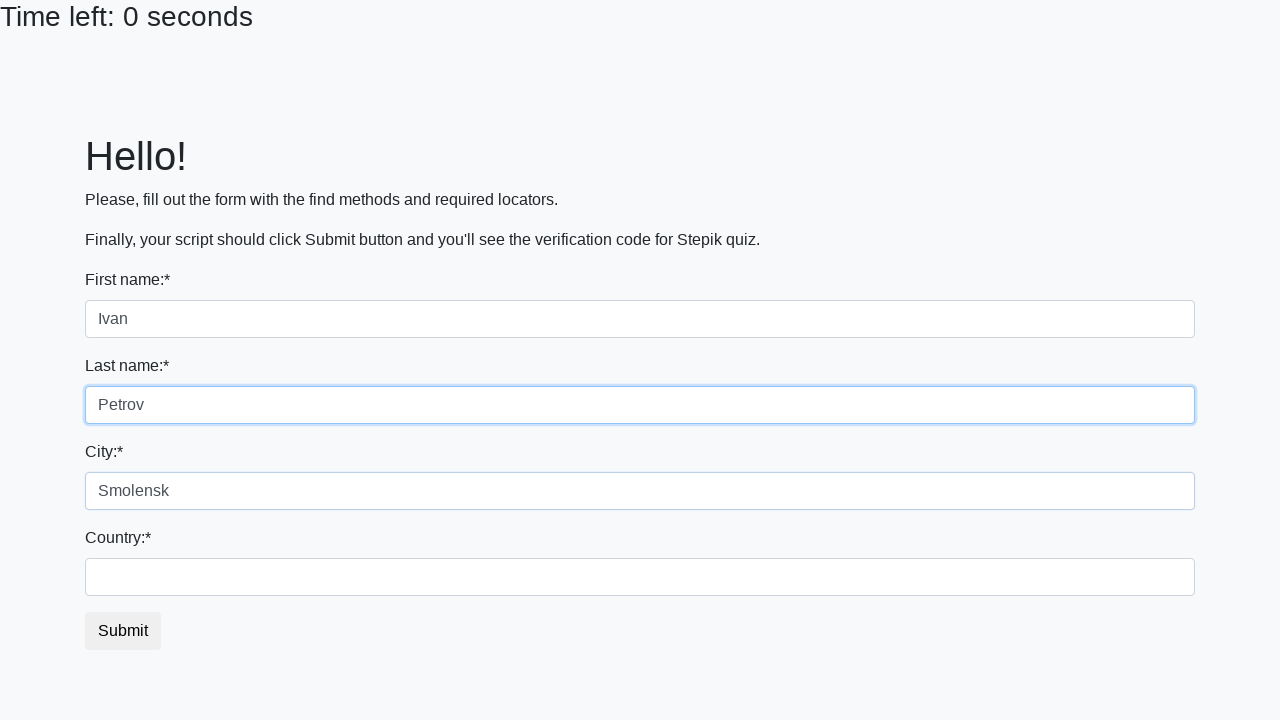

Filled country field with 'Russia' on #country
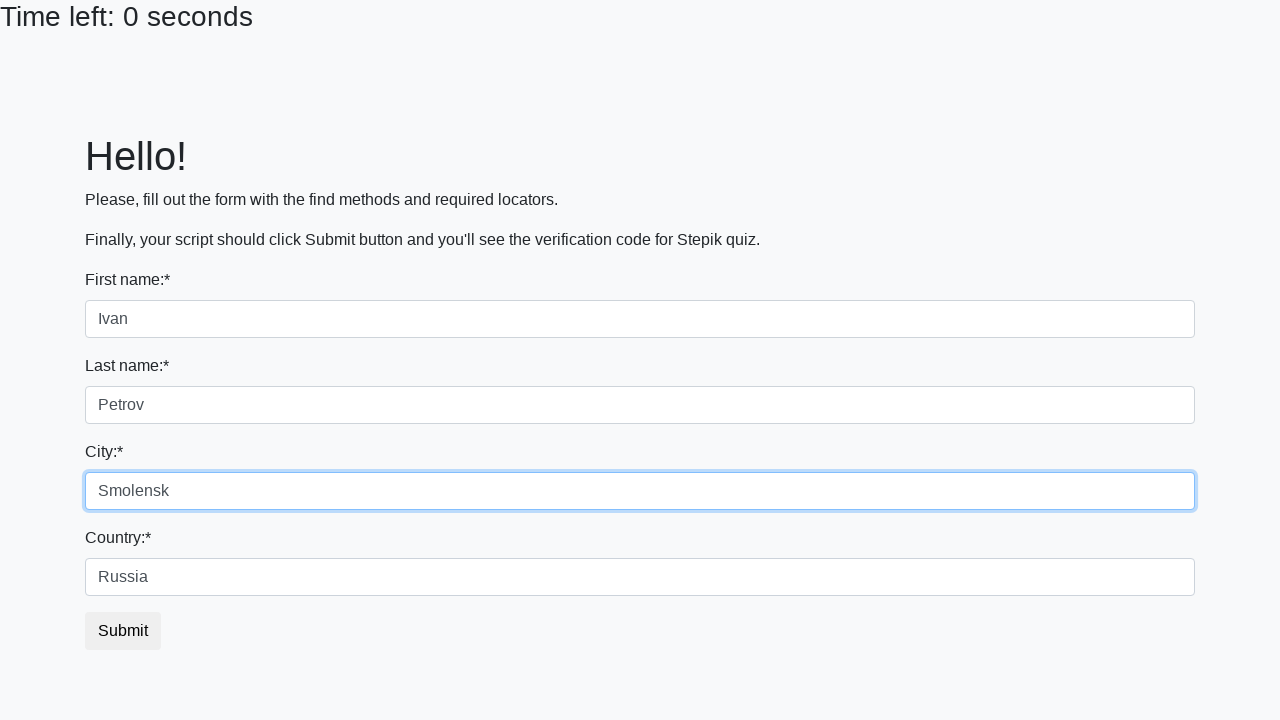

Clicked submit button to submit the form at (123, 631) on #submit_button
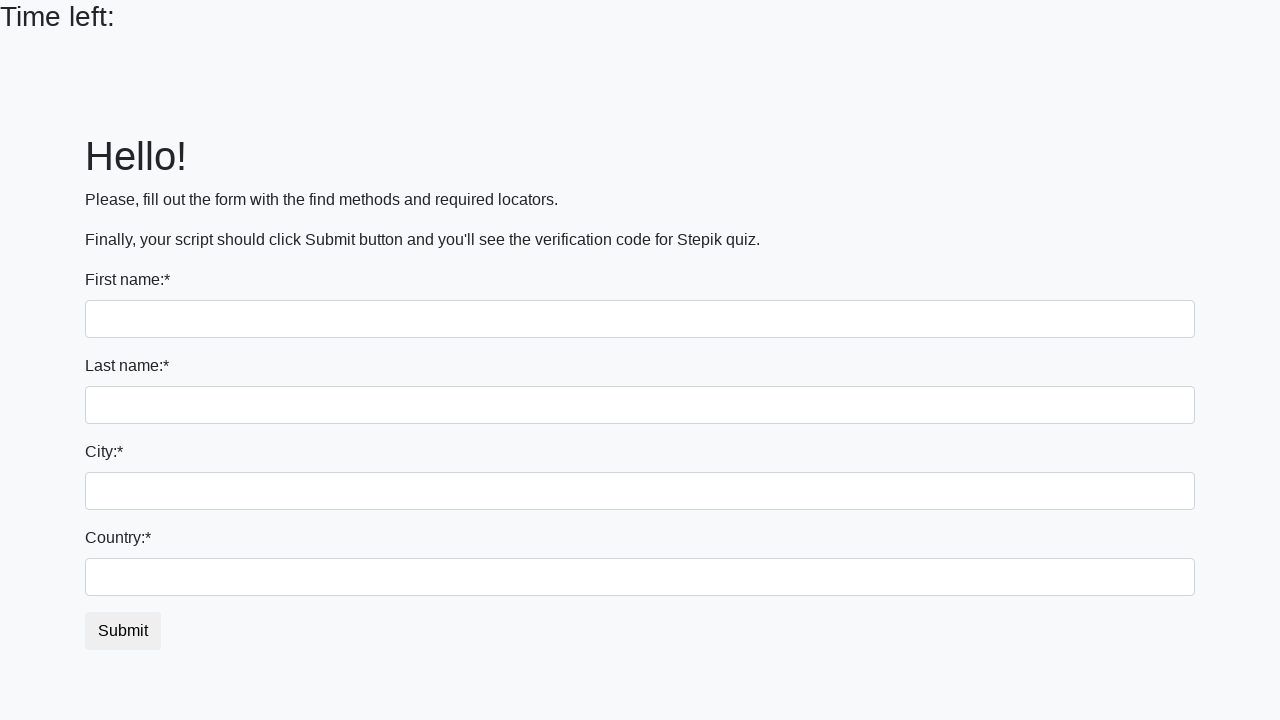

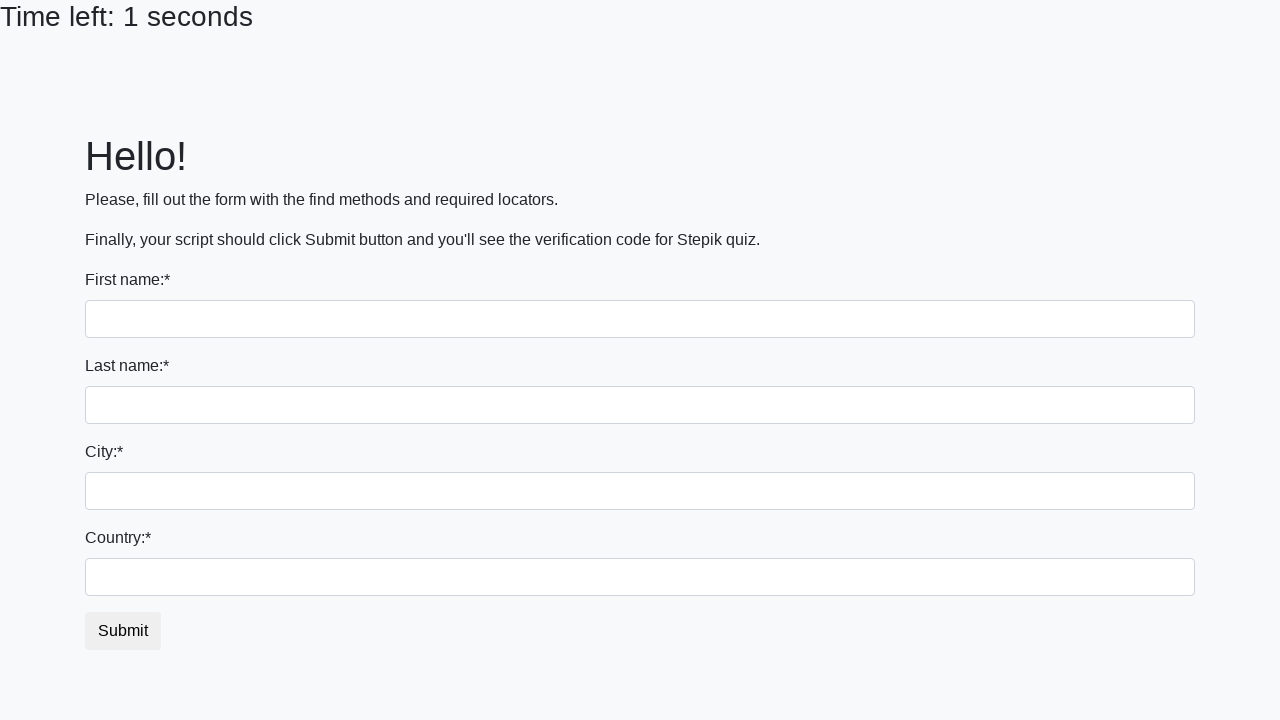